Tests JavaScript alert handling by clicking a button that triggers a timed alert (appears after 5 seconds), then waiting for the alert to appear and accepting it.

Starting URL: https://demoqa.com/alerts

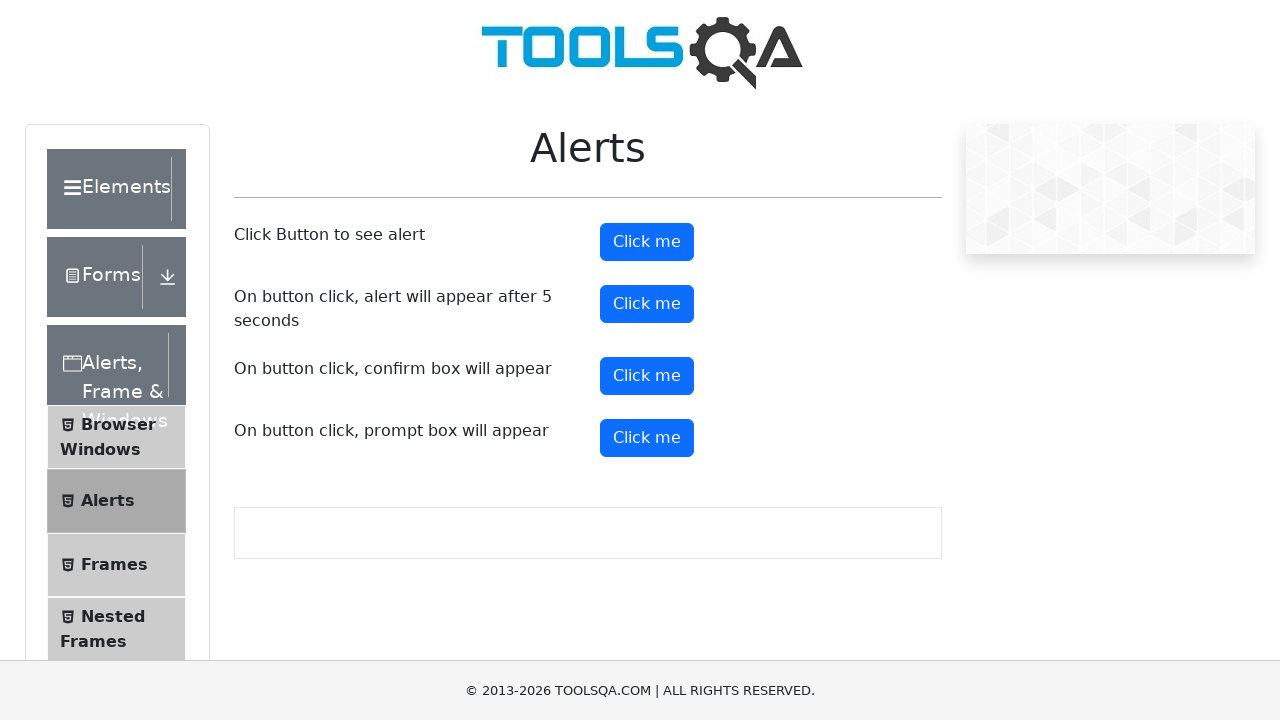

Set up dialog handler to automatically accept alerts
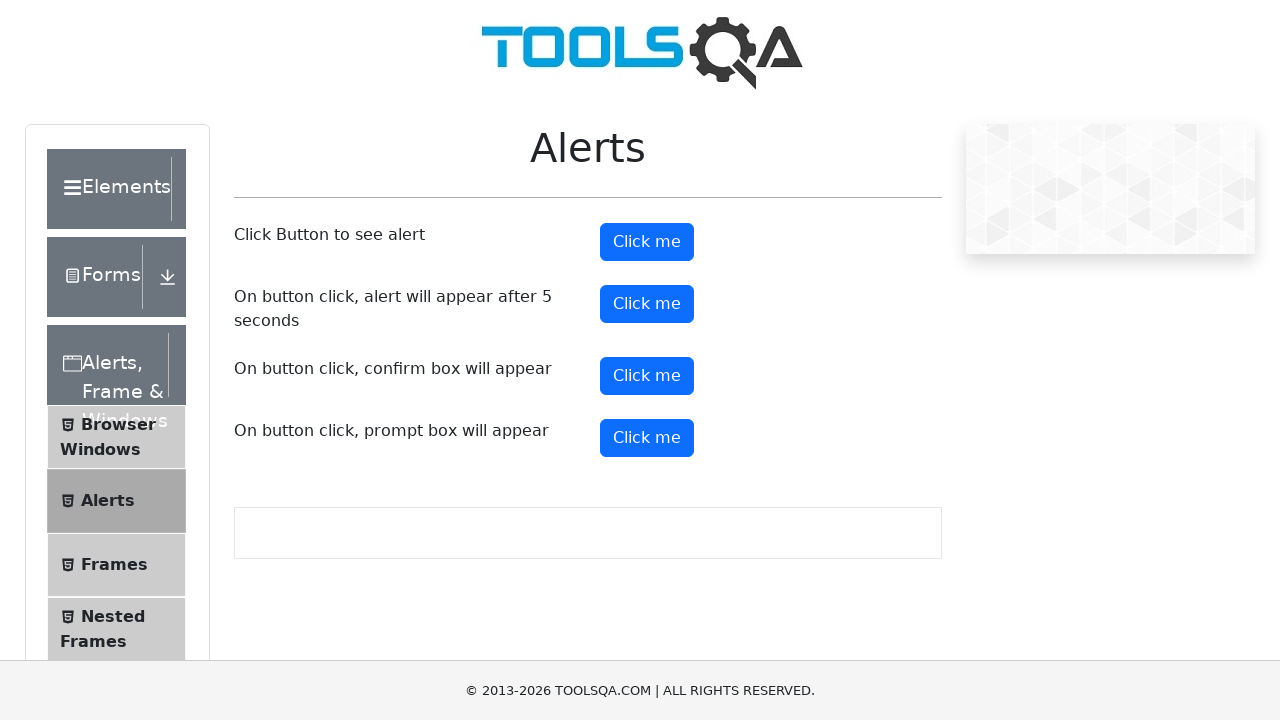

Clicked the timer alert button to trigger timed alert at (647, 304) on #timerAlertButton
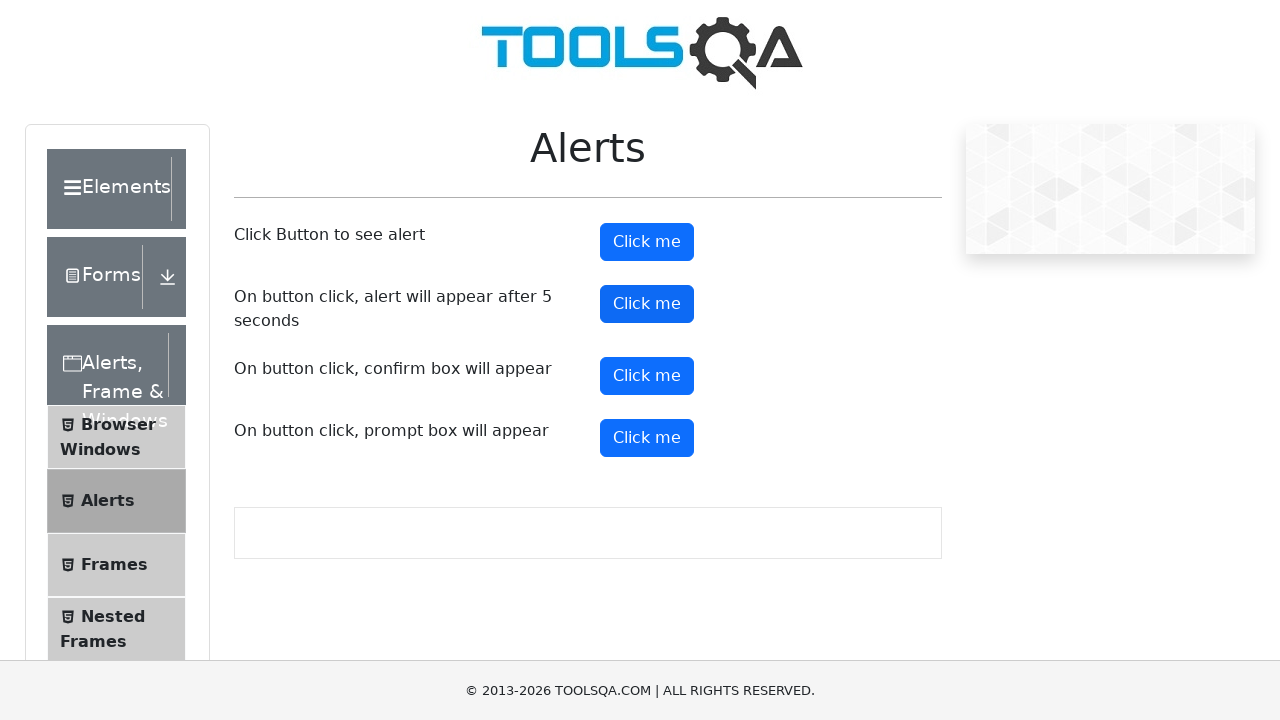

Waited 6 seconds for the alert to appear and be accepted
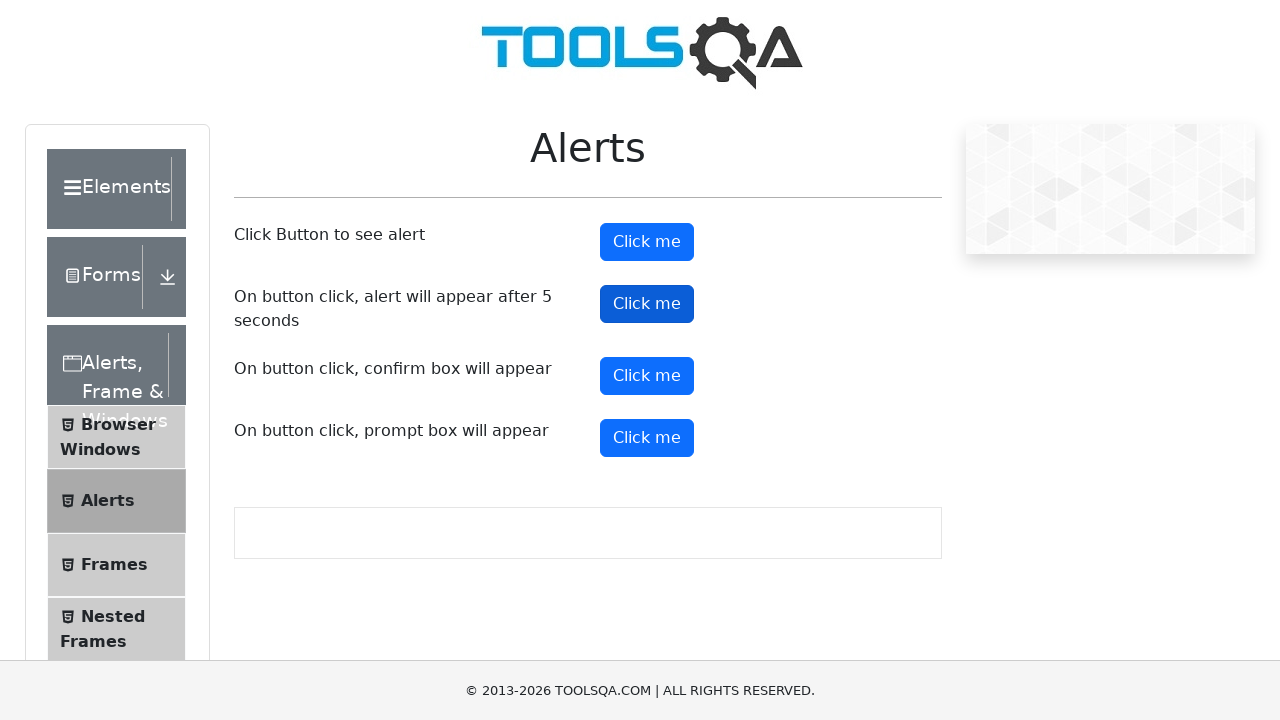

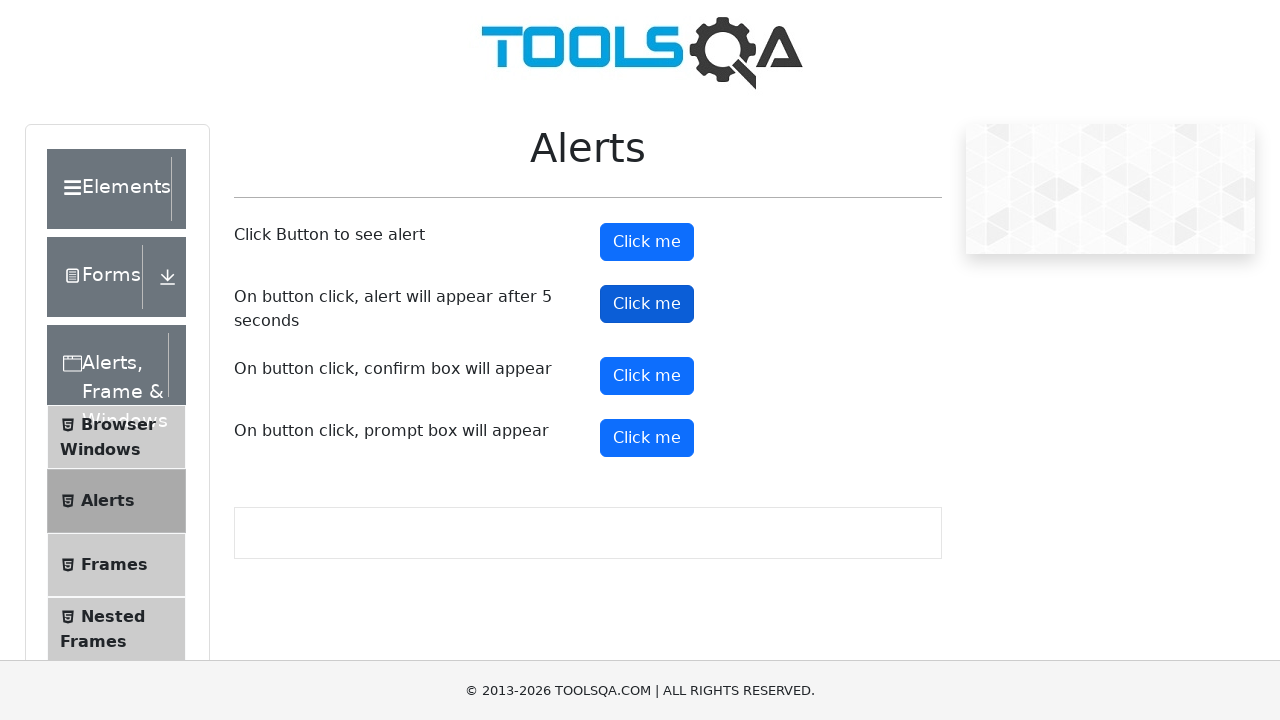